Searches for legal processes on the TJMG public consultation system by entering an OAB (Brazilian Bar Association) number and selecting a state, then submitting the search form.

Starting URL: https://pje-consulta-publica.tjmg.jus.br/pje/ConsultaPublica/listView.seam

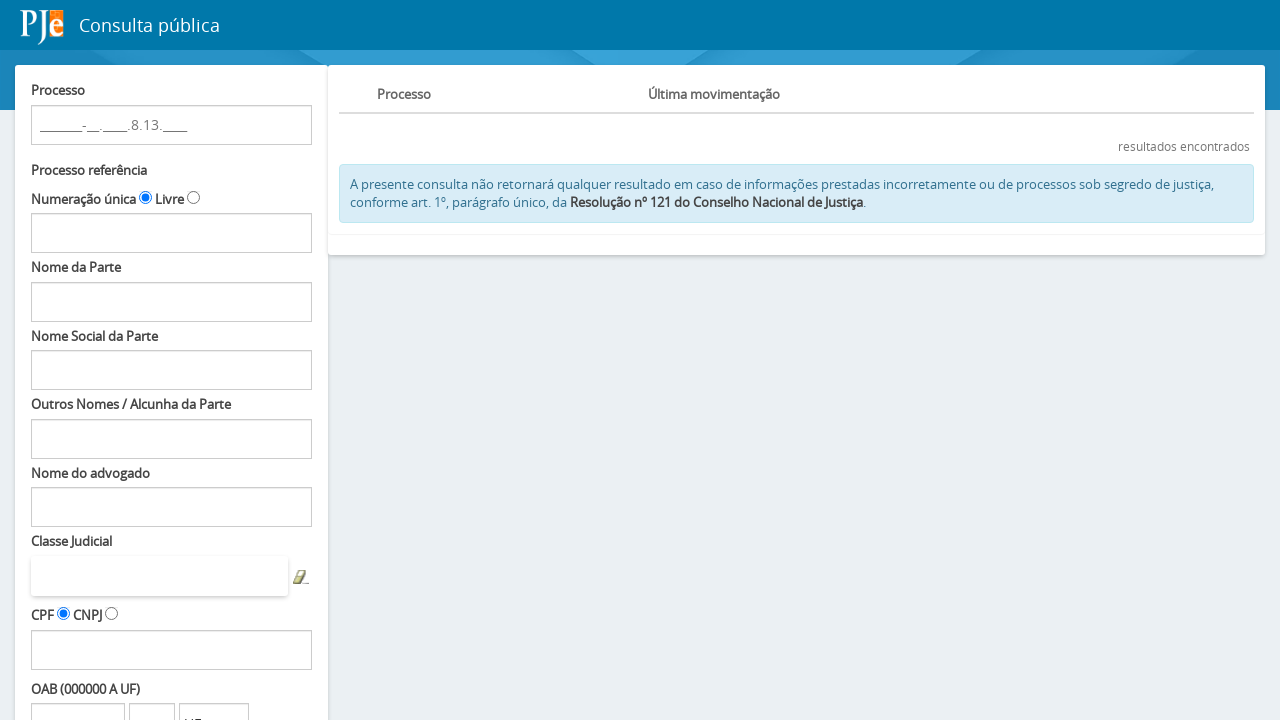

Waited for OAB number input field to load
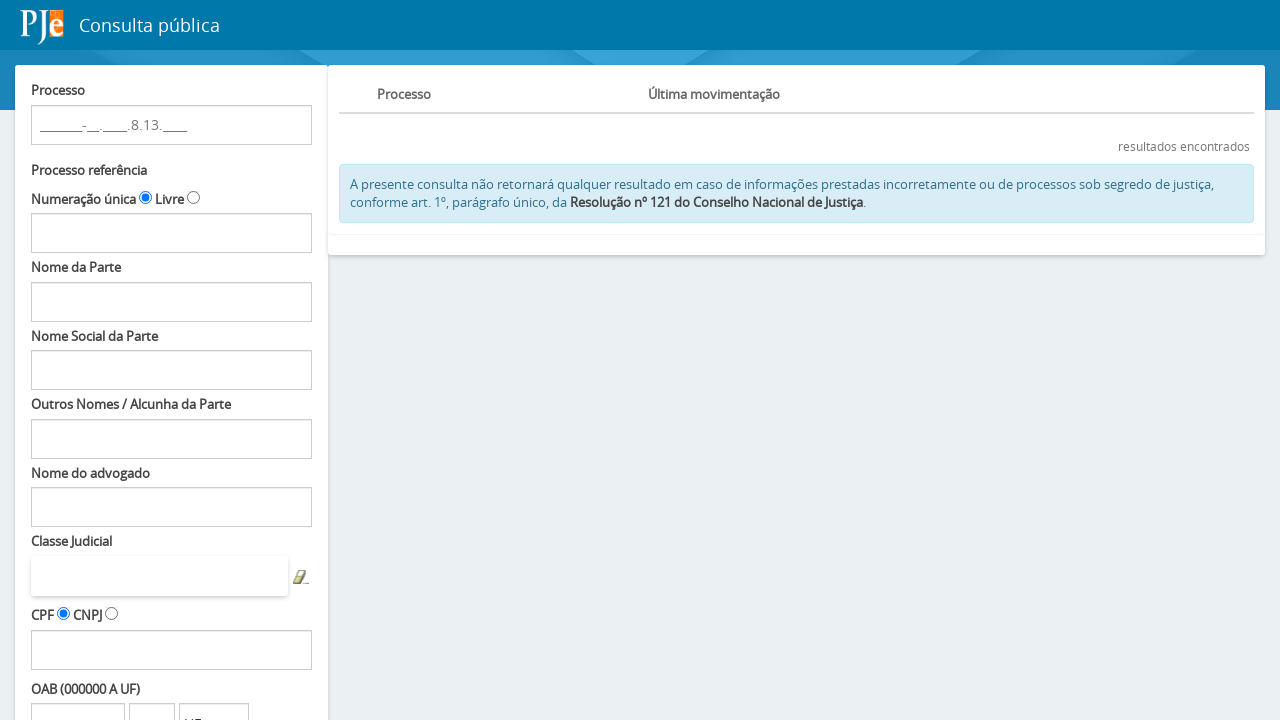

Entered OAB number '133864' in the input field on input[id='fPP:Decoration:numeroOAB']
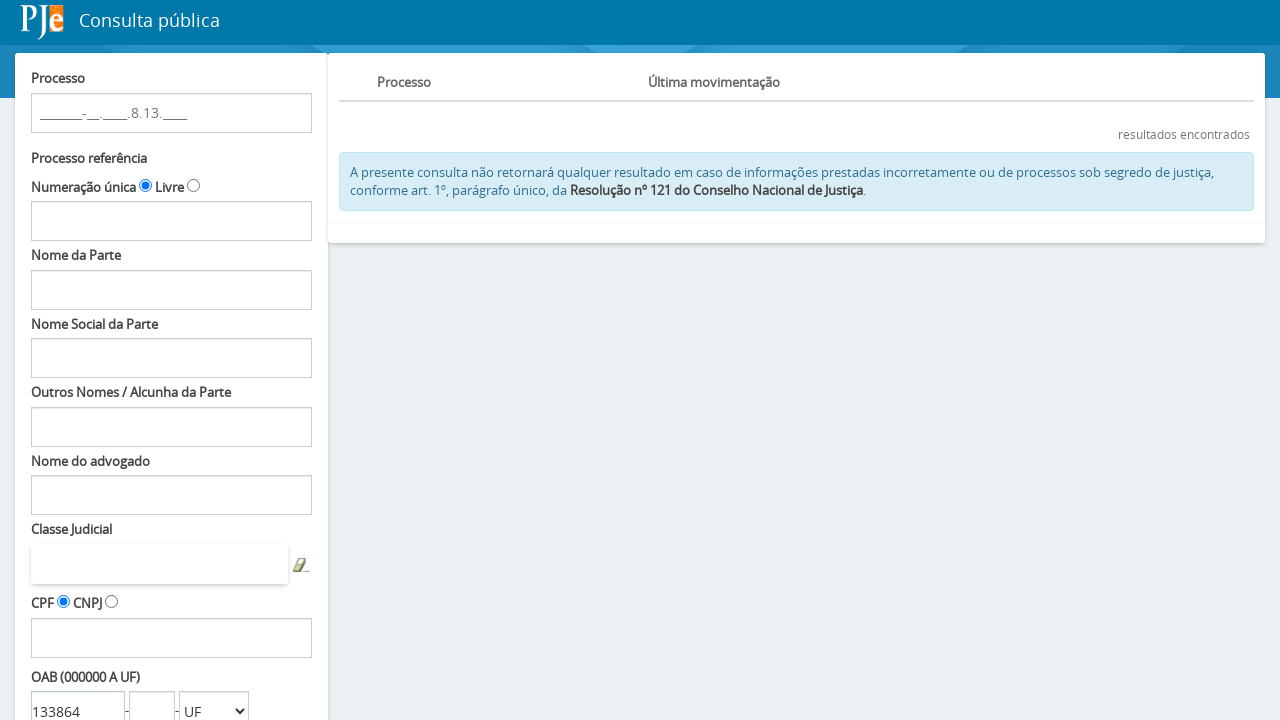

Selected state 'SP' from dropdown menu on select[id='fPP:Decoration:estadoComboOAB']
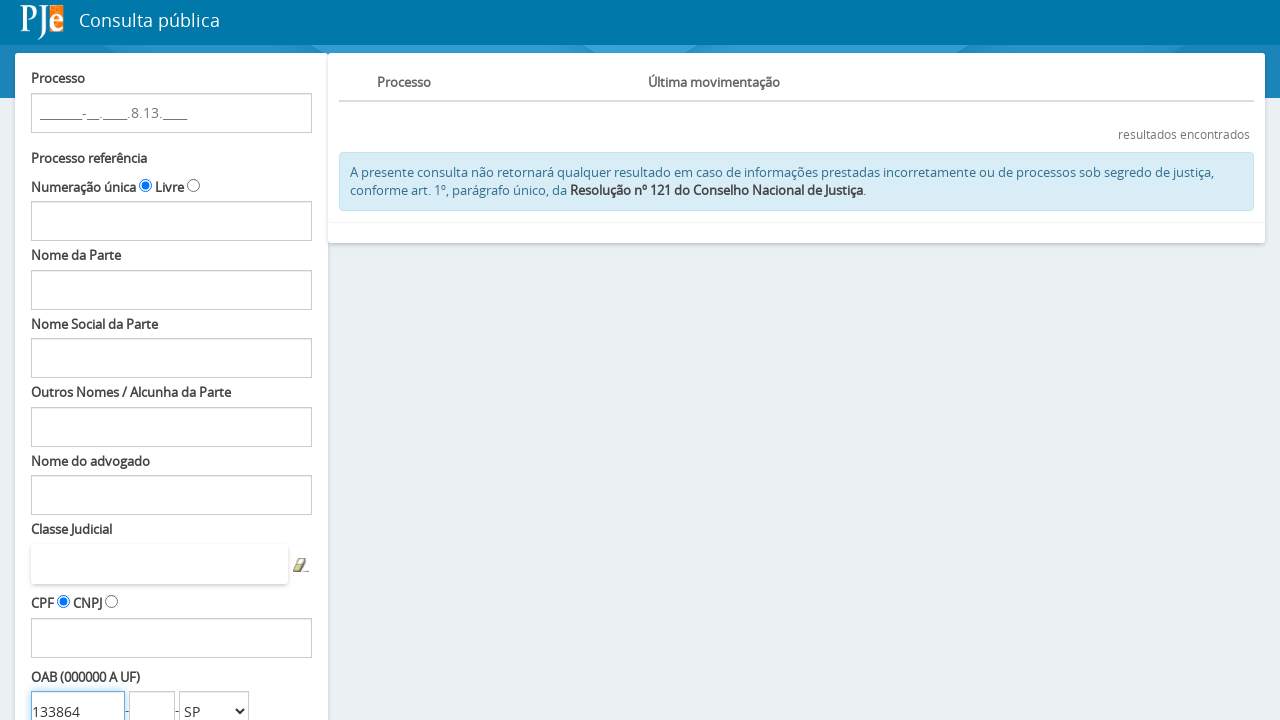

Clicked the search button to submit the form at (83, 590) on input[id='fPP:searchProcessos']
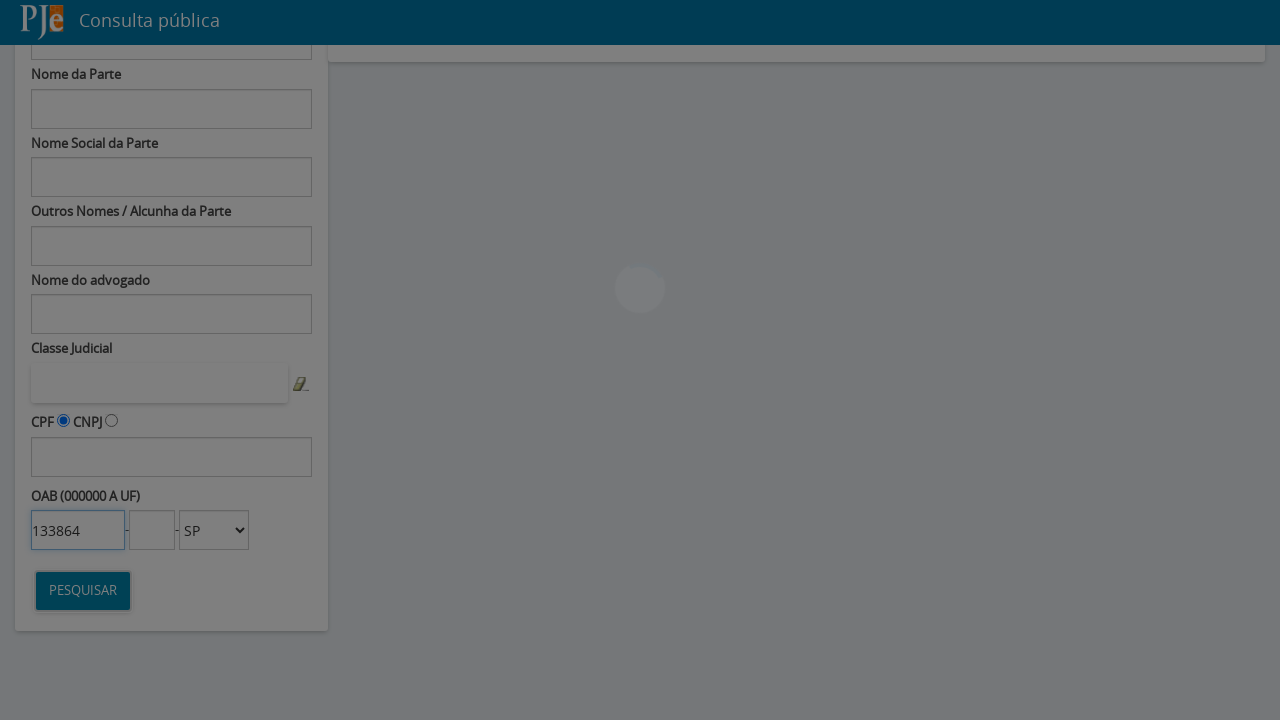

Waited for search results to load - network idle state reached
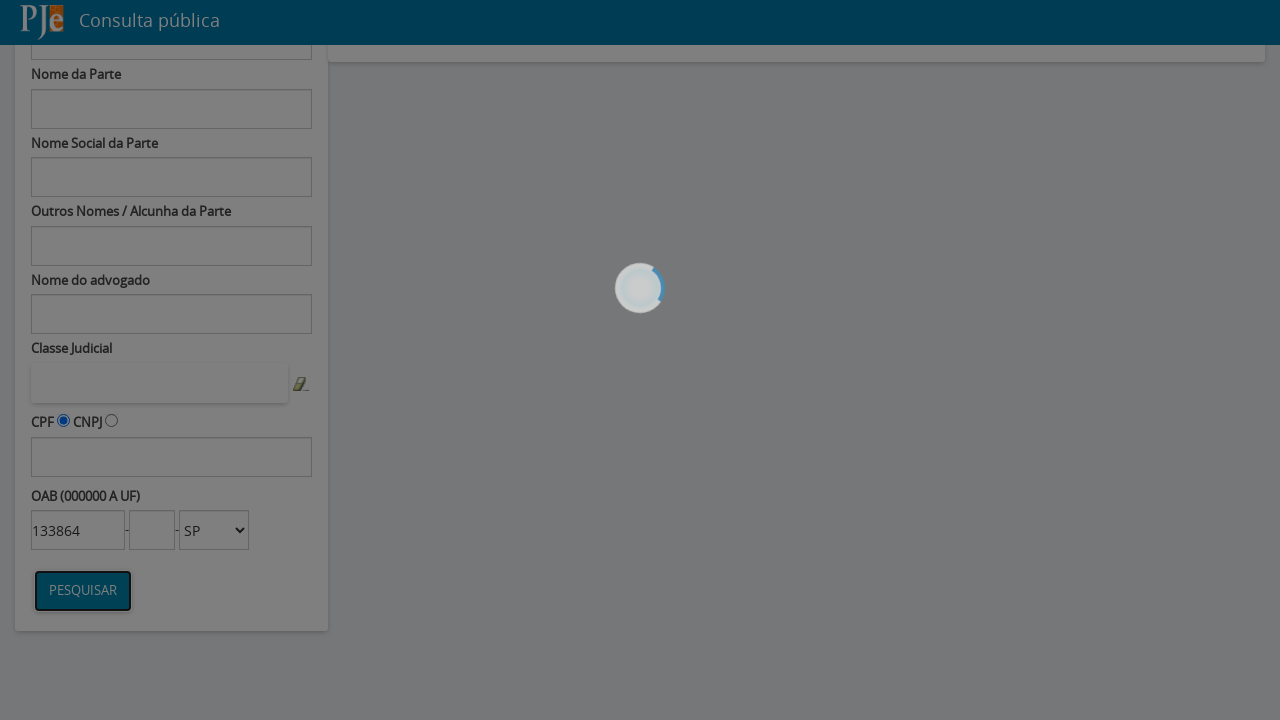

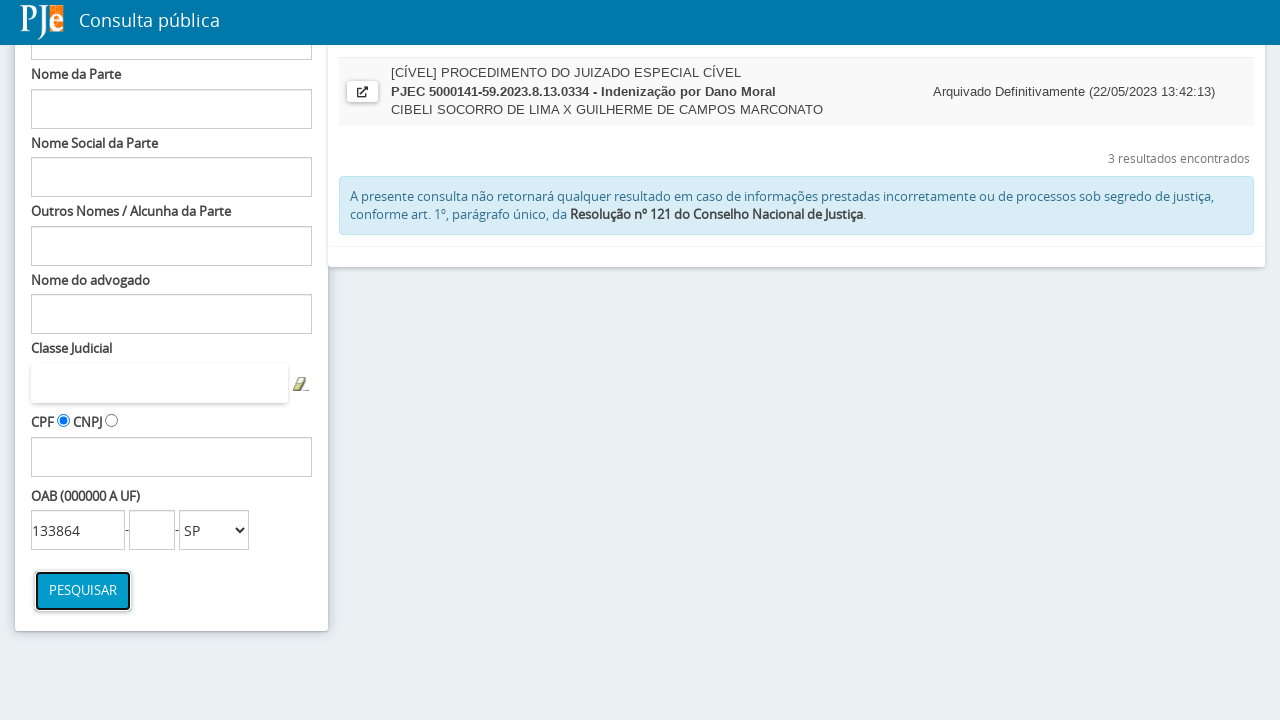